Tests dynamic controls functionality by clicking a checkbox, clicking the Remove button, and waiting for a confirmation message to appear using fluent wait behavior.

Starting URL: https://the-internet.herokuapp.com/

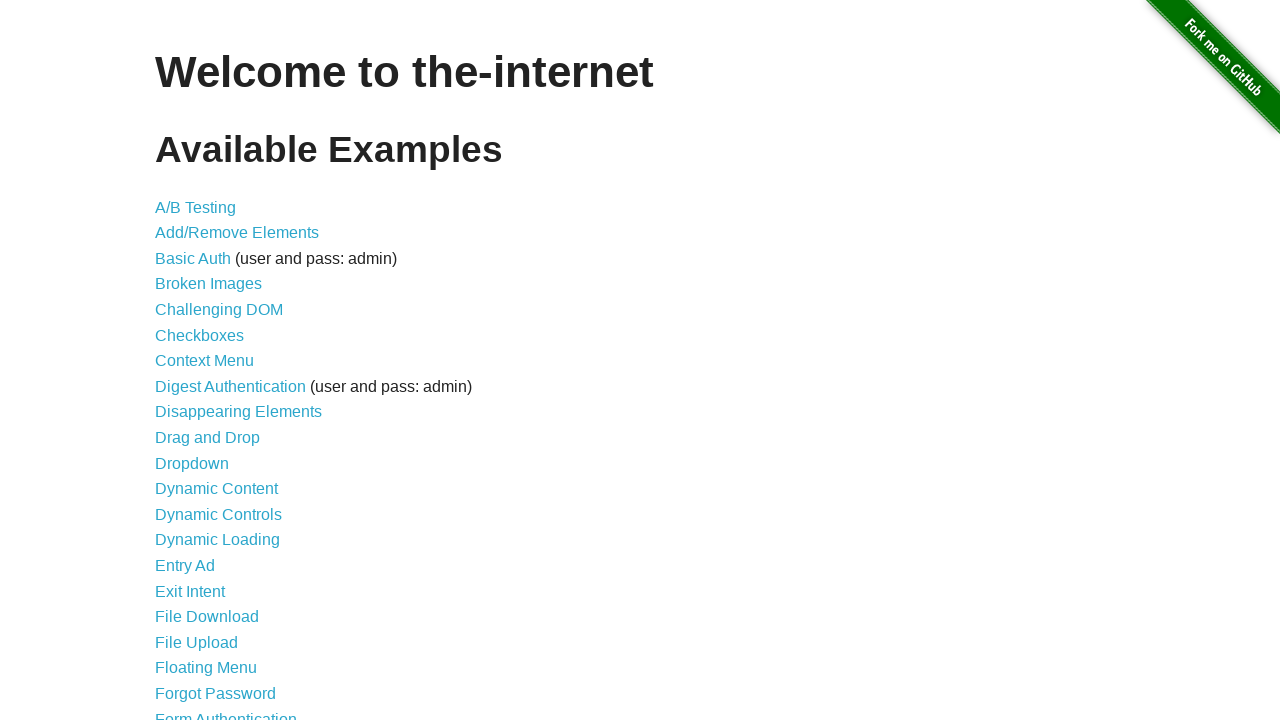

Clicked on 'Dynamic Controls' link at (218, 514) on text=Dynamic Controls
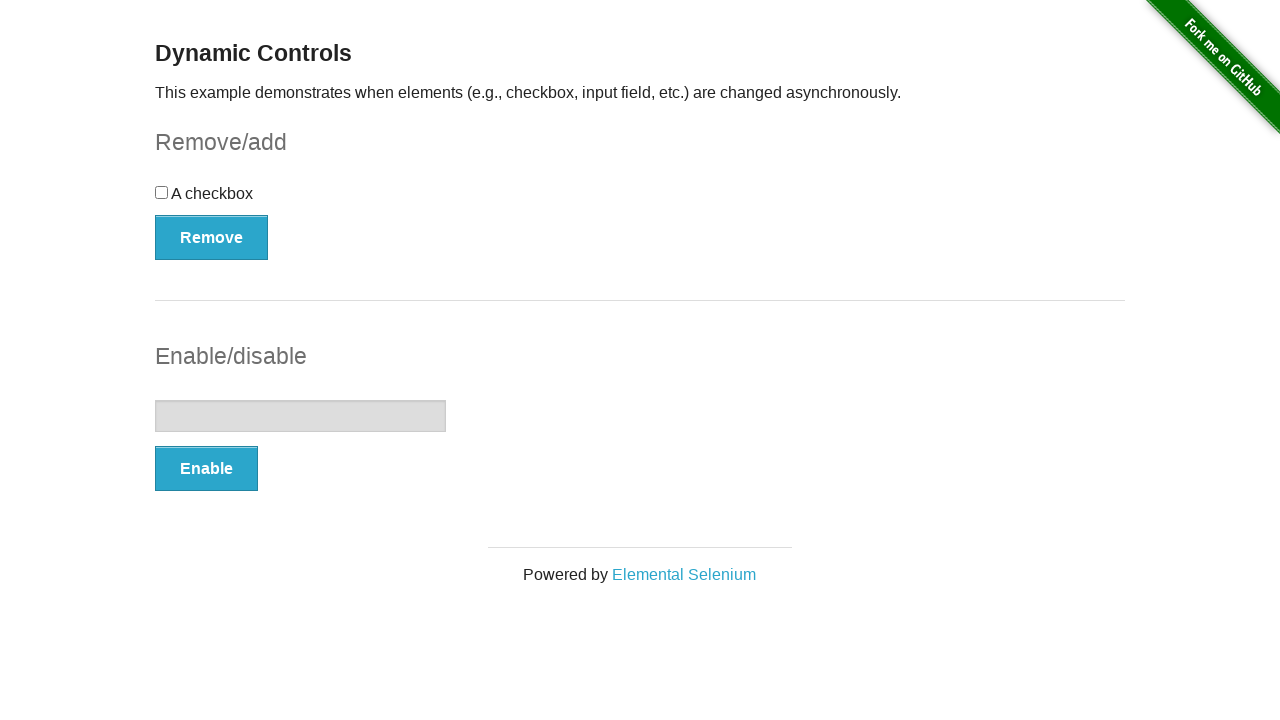

Clicked the checkbox at (162, 192) on input[type='checkbox']
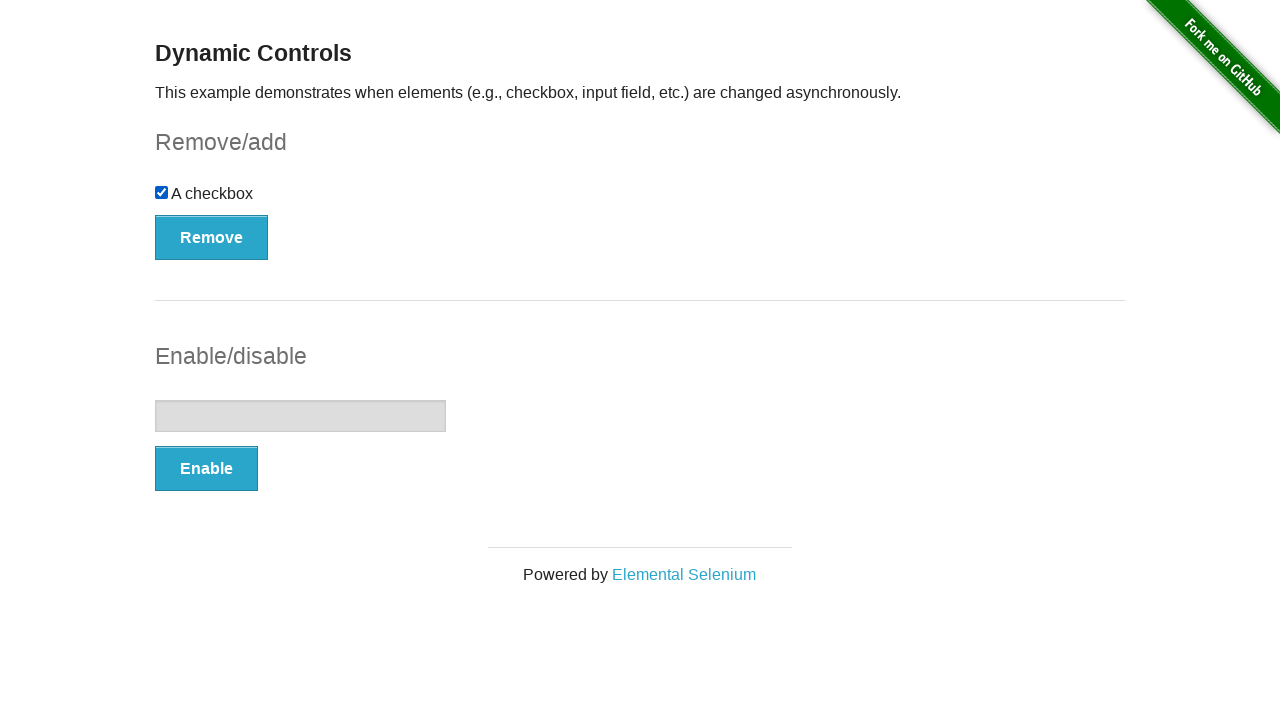

Clicked the Remove button at (212, 237) on button:has-text('Remove')
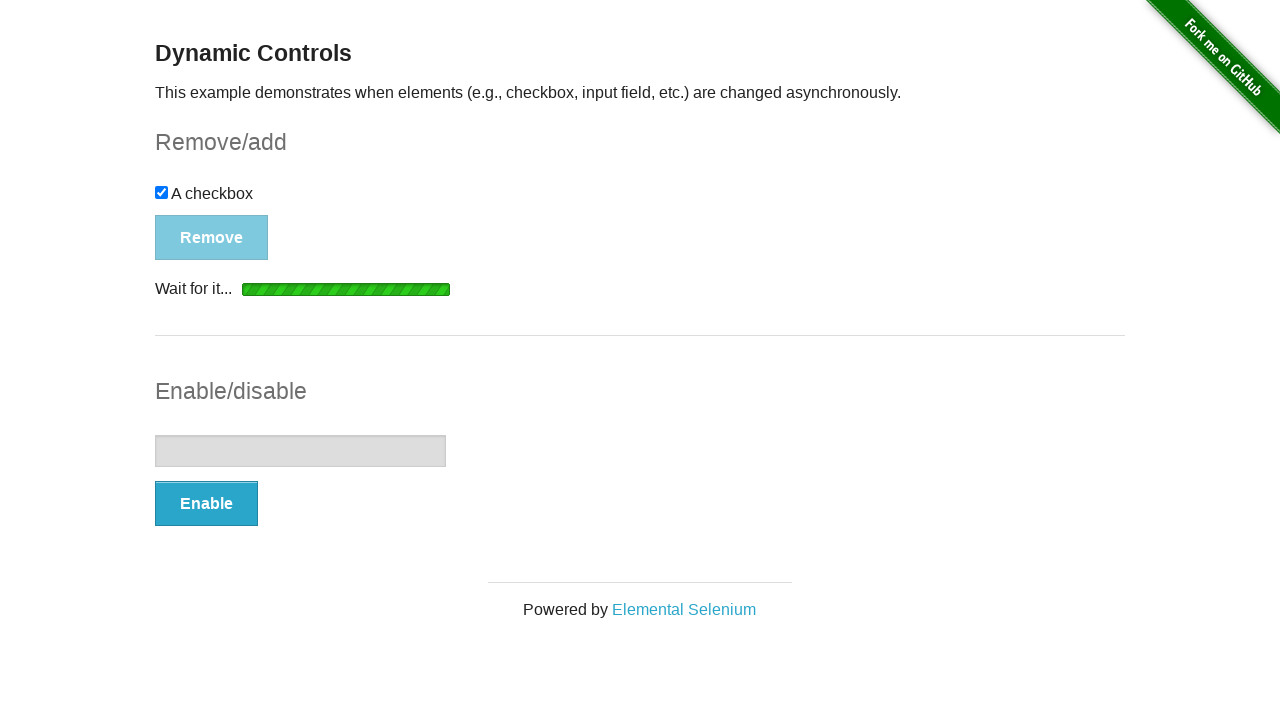

Confirmation message appeared after removing checkbox
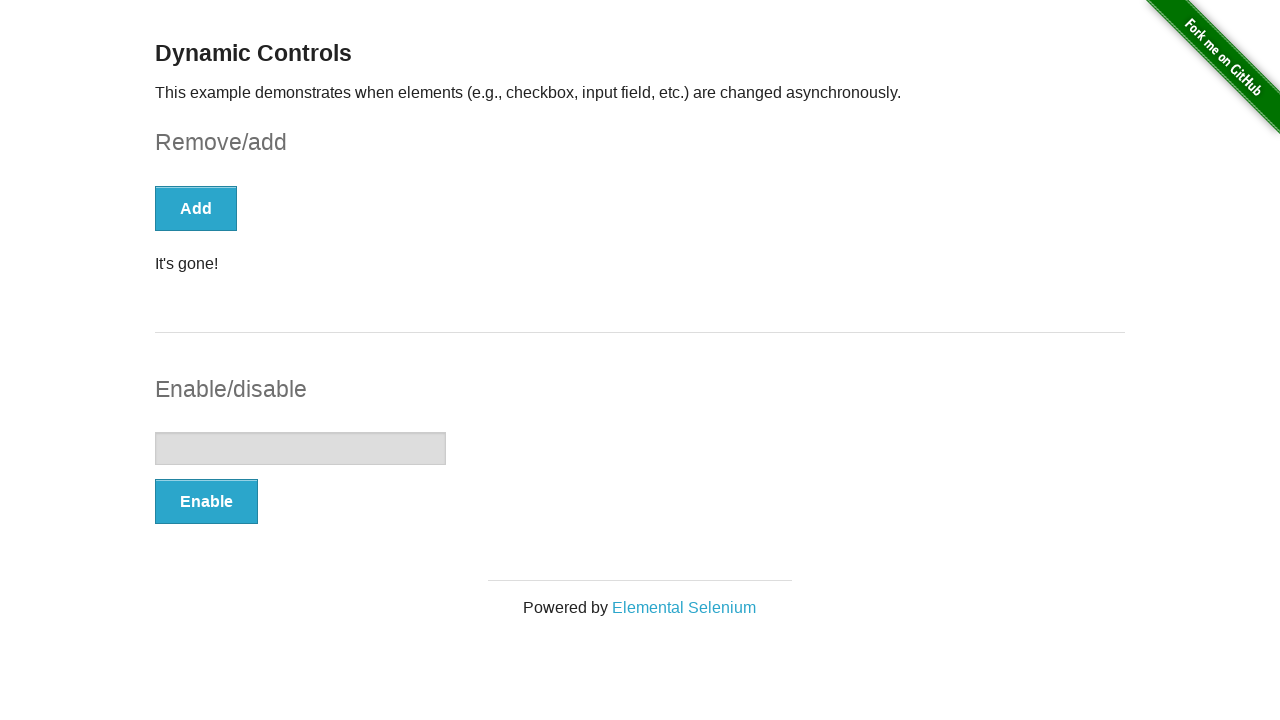

Verified confirmation message is visible
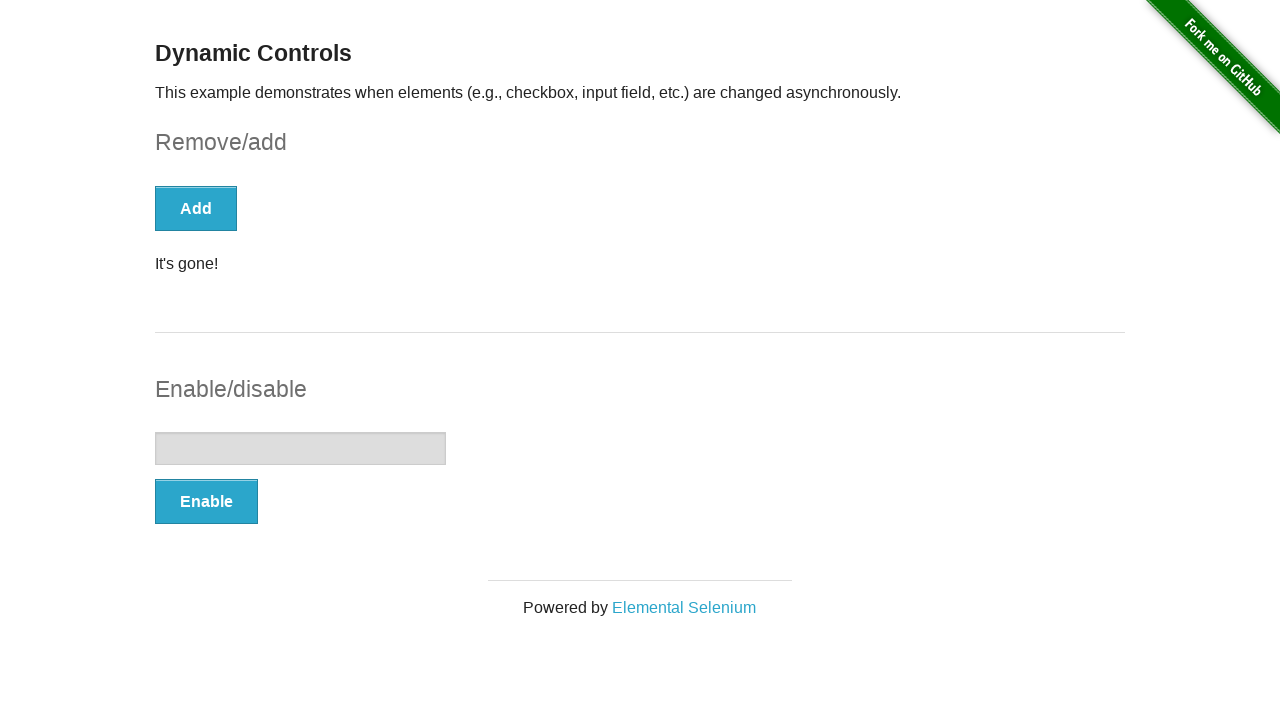

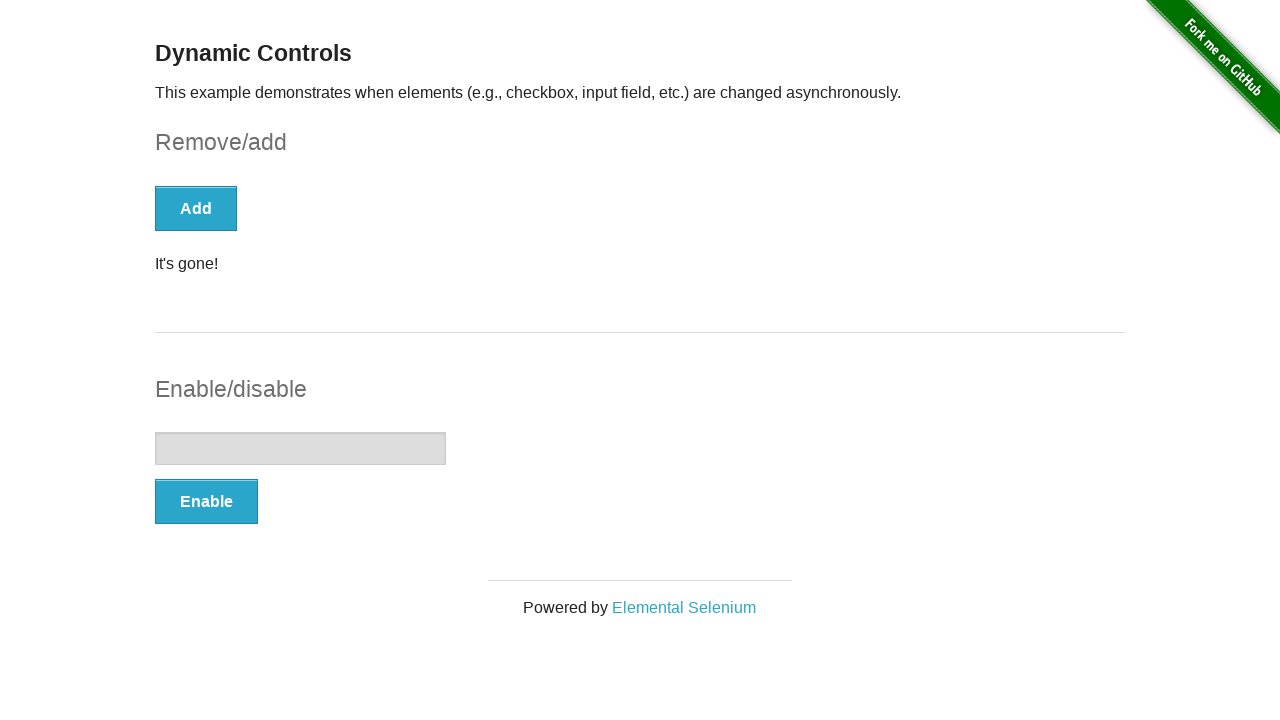